Tests clicking on the new user registration link on the CMS portal homepage using CSS selector with class locator

Starting URL: https://portal.cms.gov/portal/

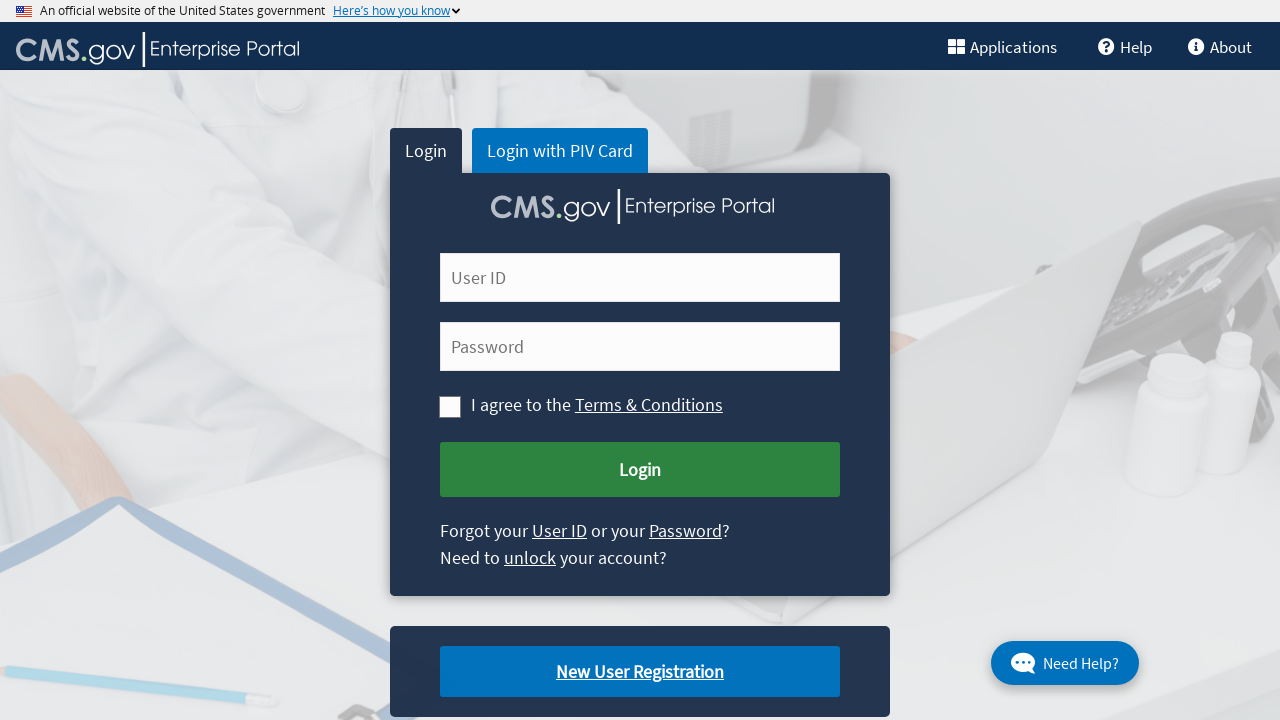

Clicked on the new user registration link using CSS selector at (640, 672) on a.cms-newuser-reg
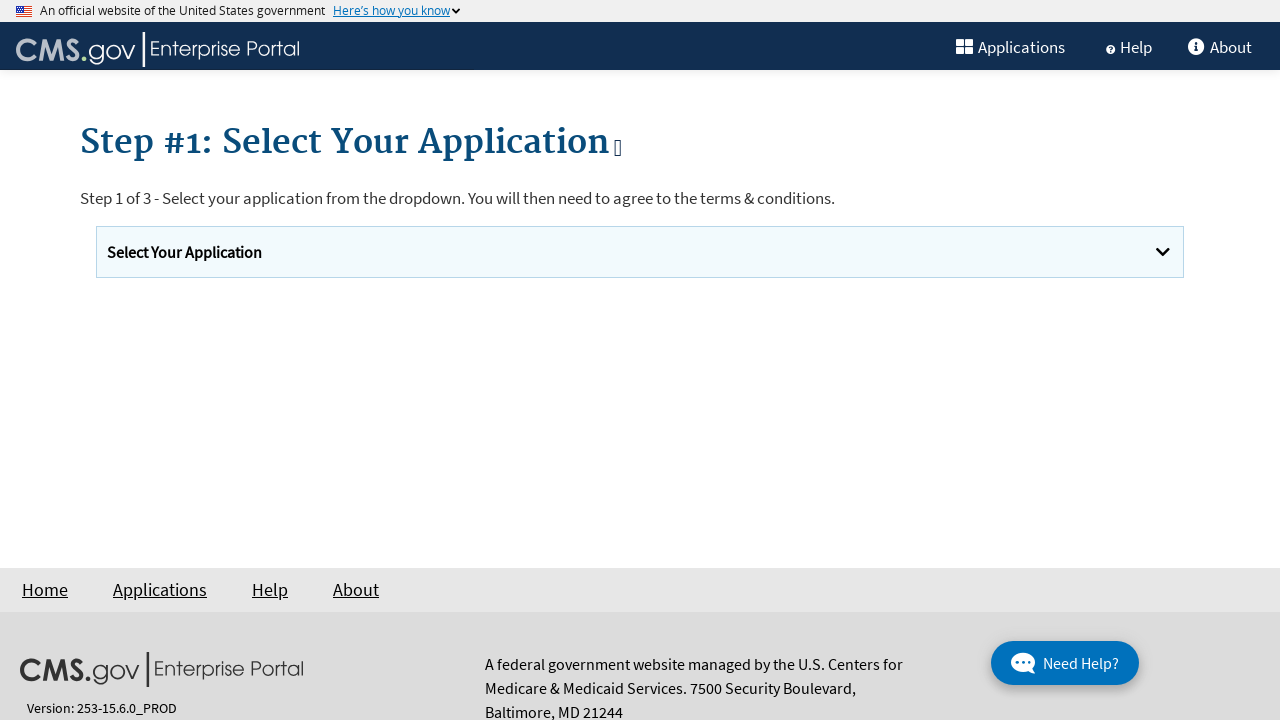

Waited for network idle state after clicking registration link
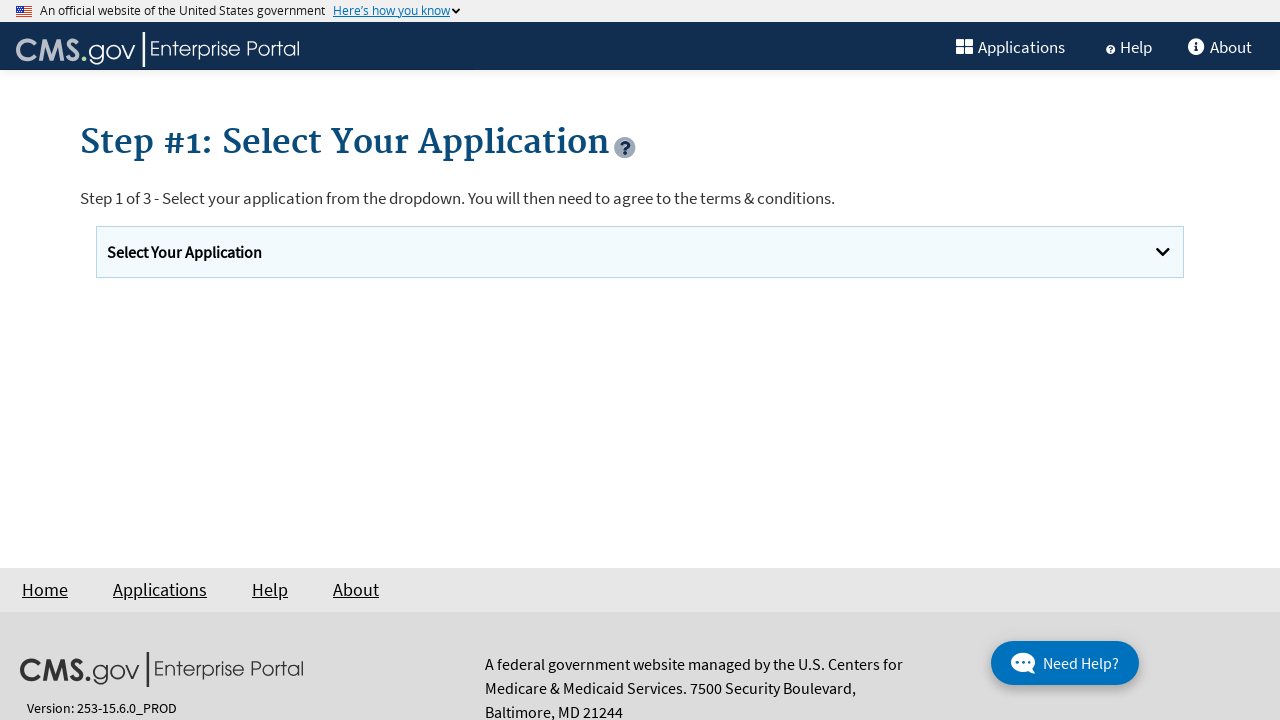

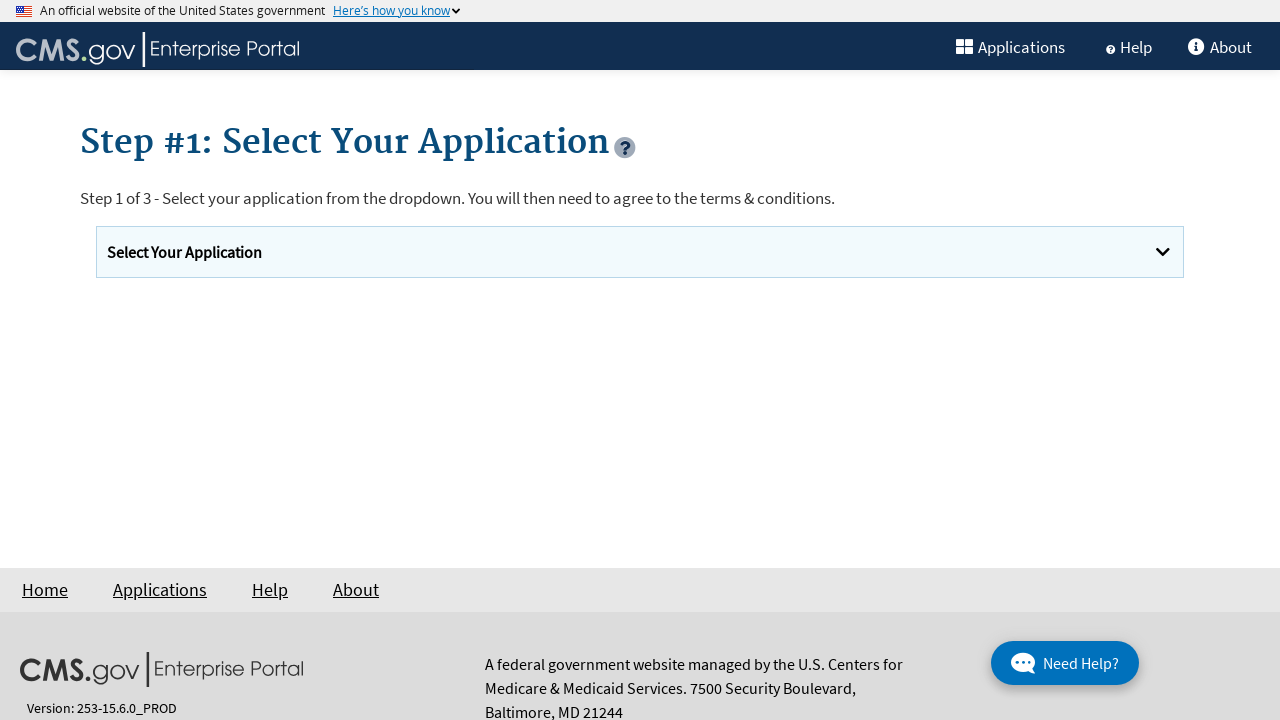